Tests a contact form by filling in name, email, and phone fields, then submitting and verifying the confirmation message

Starting URL: https://lm.skillbox.cc/qa_tester/module02/homework1/

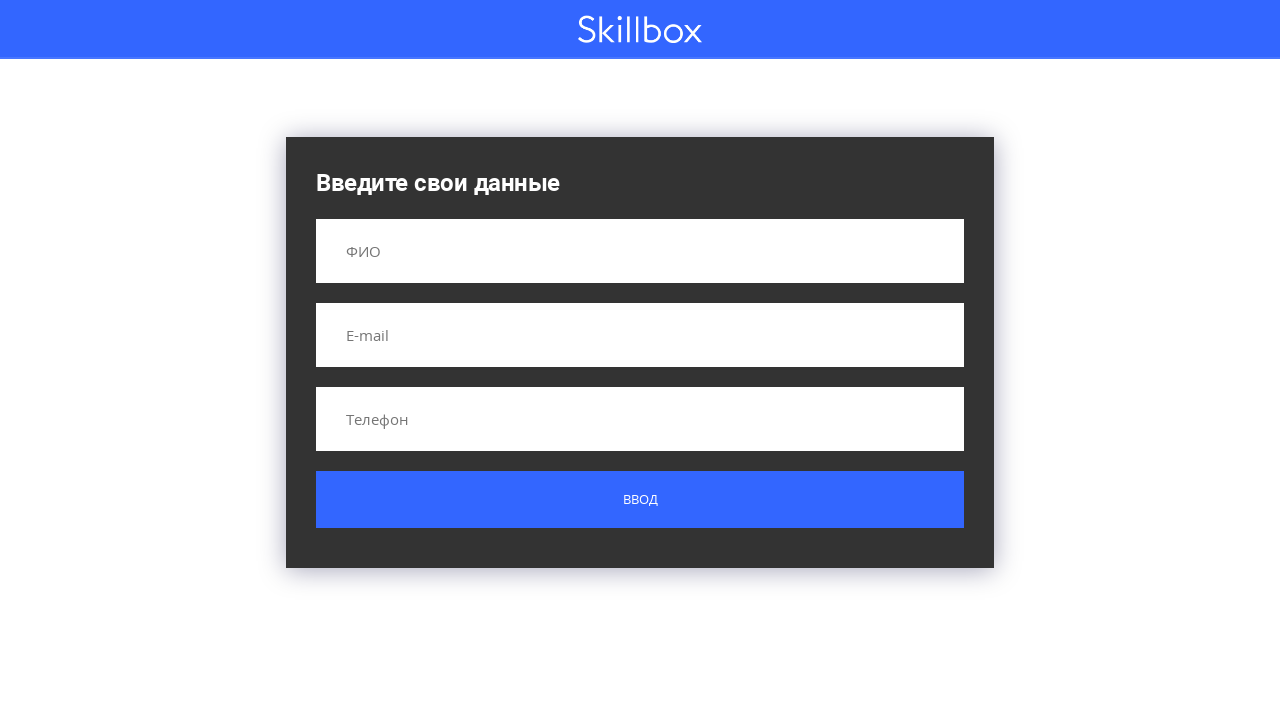

Filled name field with 'Вася Иванов' on input[name='name']
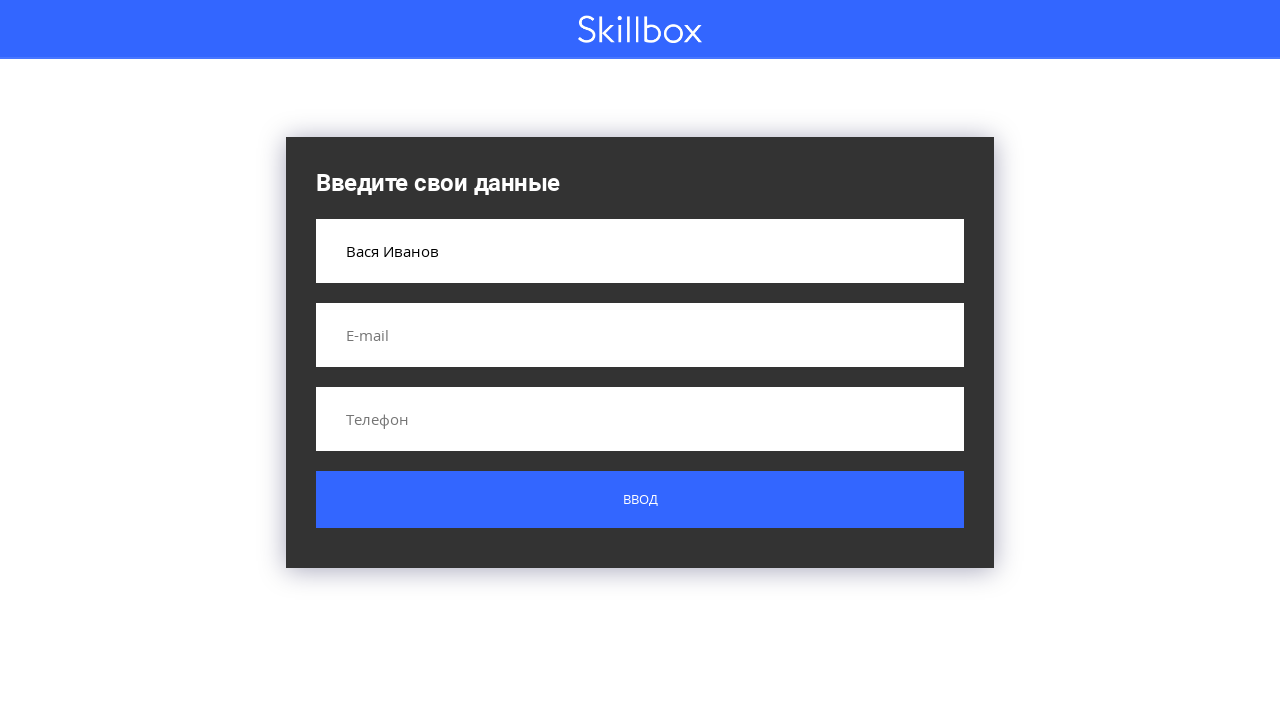

Filled email field with 'Vasya@mail.com' on input[name='email']
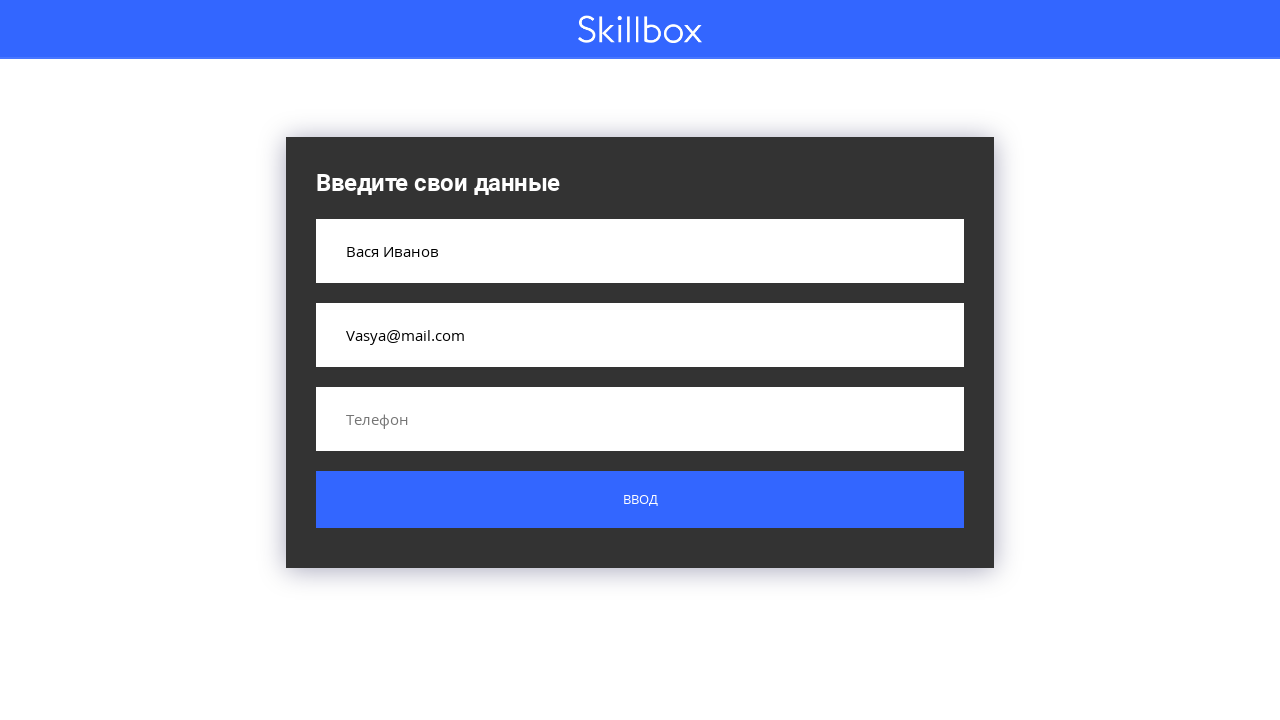

Filled phone field with '77777' on input[name='phone']
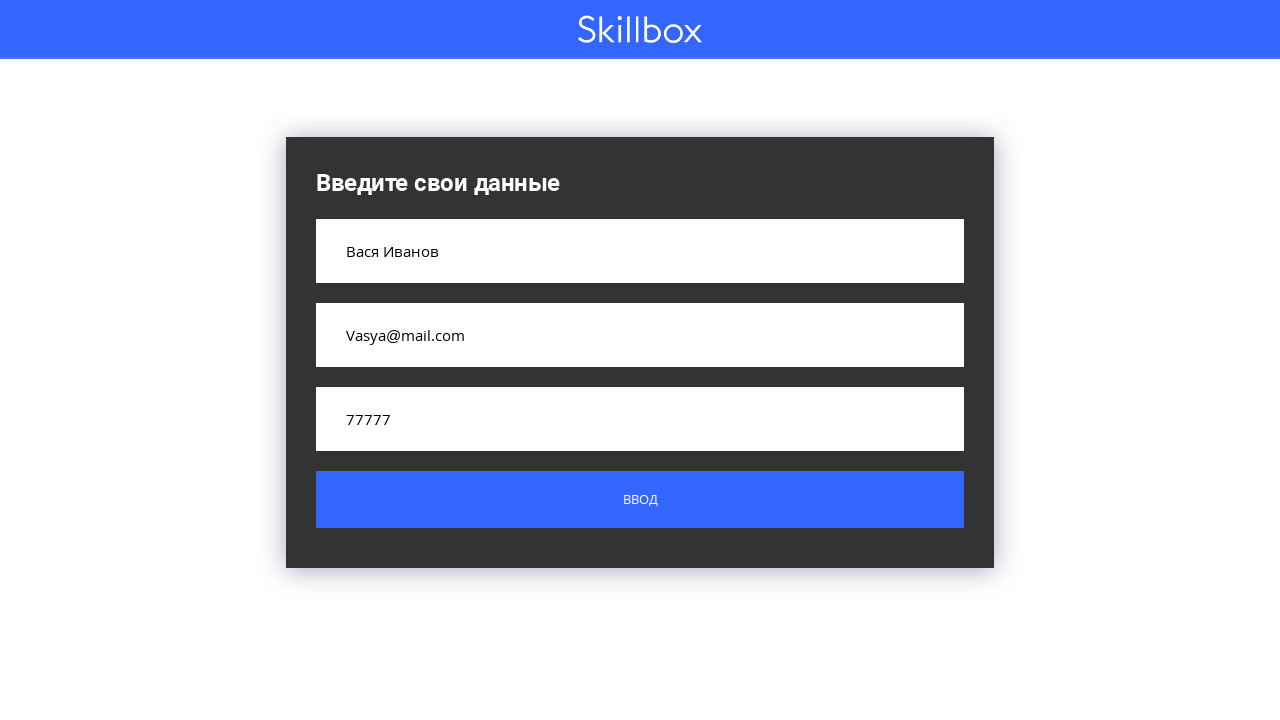

Clicked the submit button at (640, 500) on .custom-form__button
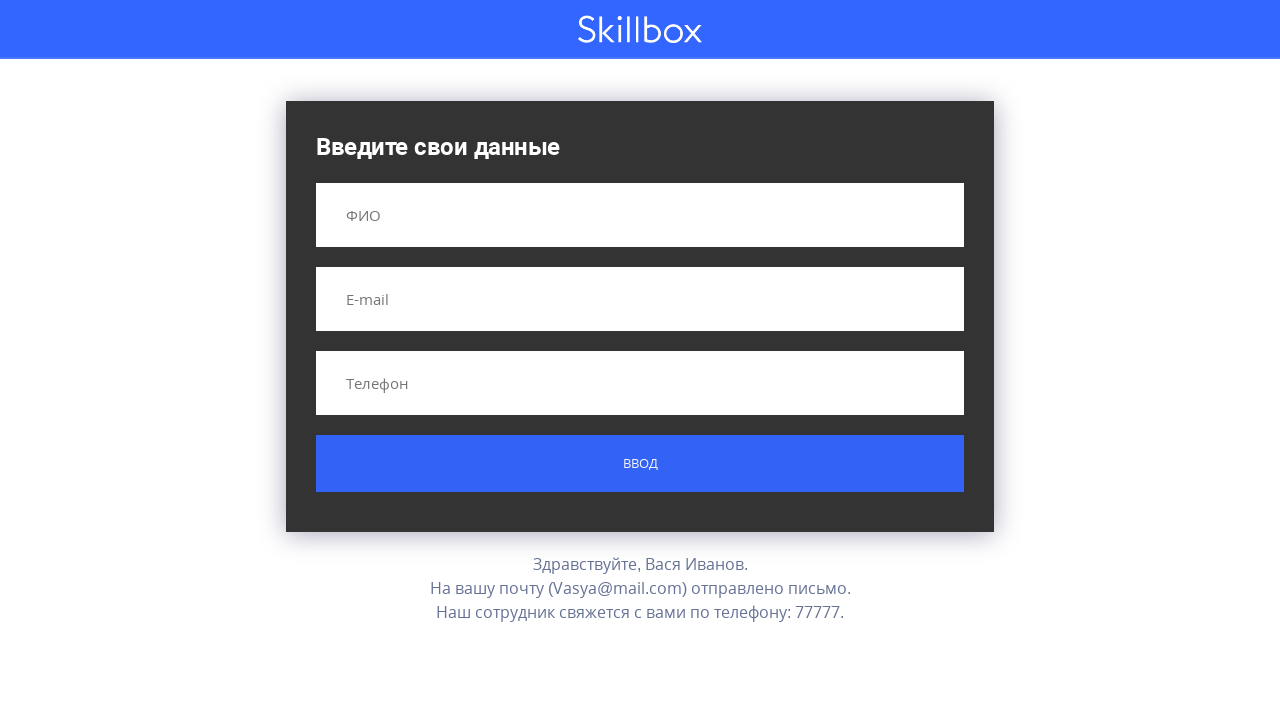

Confirmation message appeared on the page
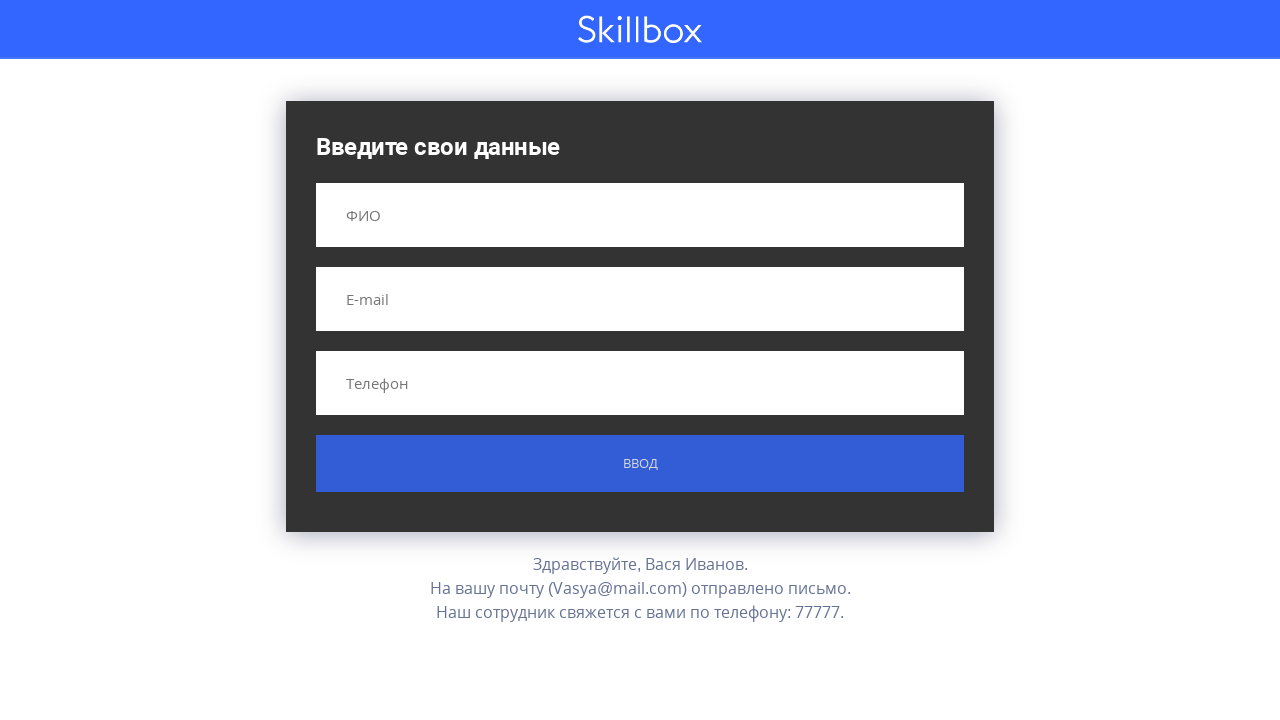

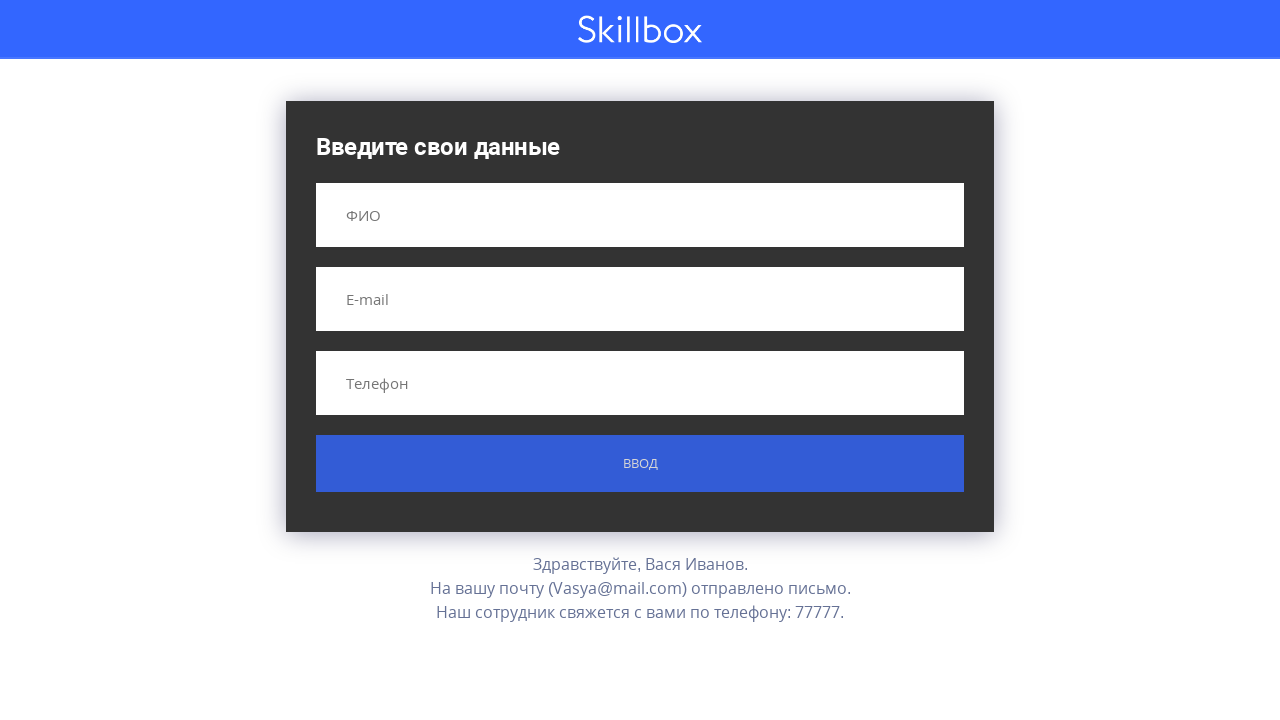